Tests sorting a data table in ascending order by clicking the Due column header on table 2 (with semantic class attributes)

Starting URL: http://the-internet.herokuapp.com/tables

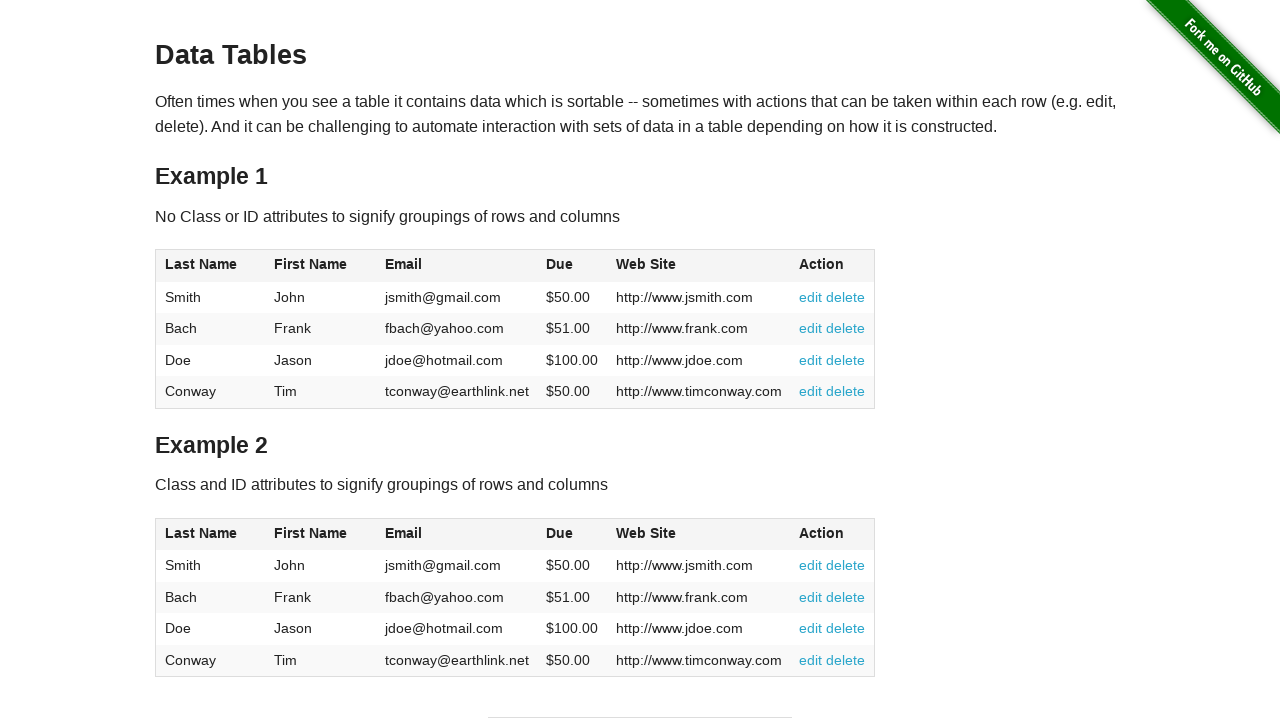

Clicked Due column header on table 2 to sort ascending at (560, 533) on #table2 thead .dues
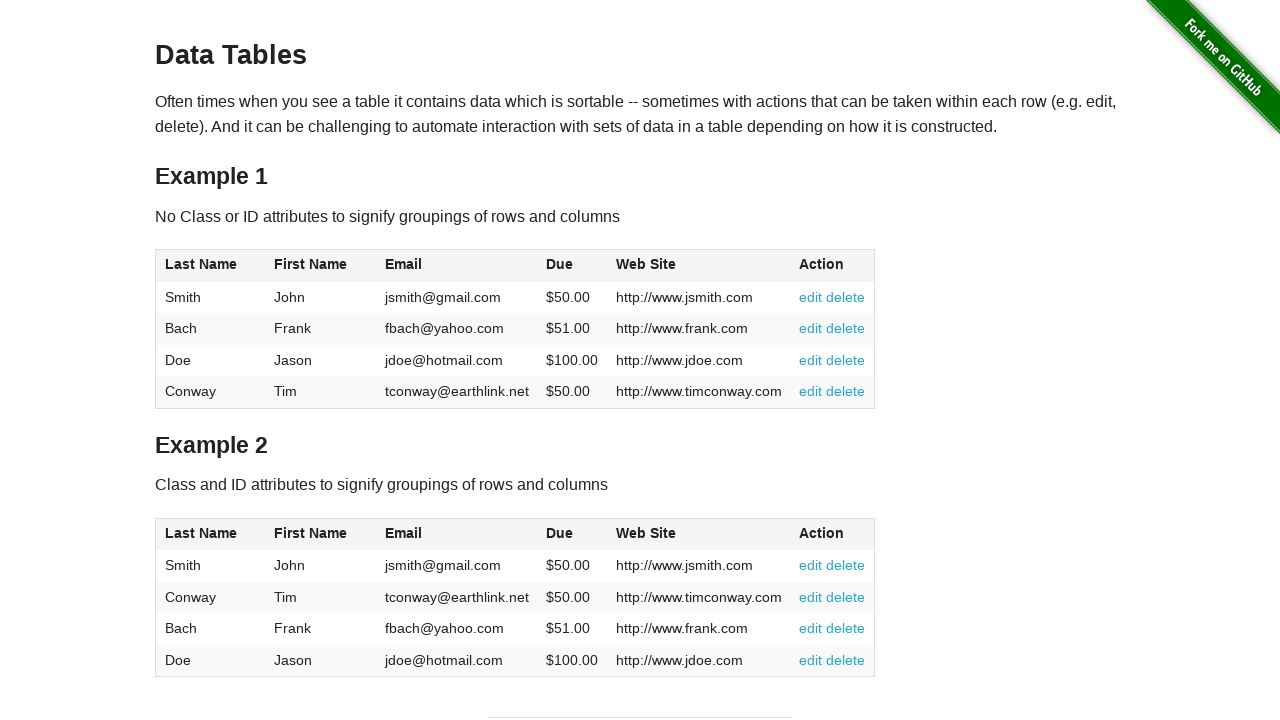

Due column cells loaded in table 2 body
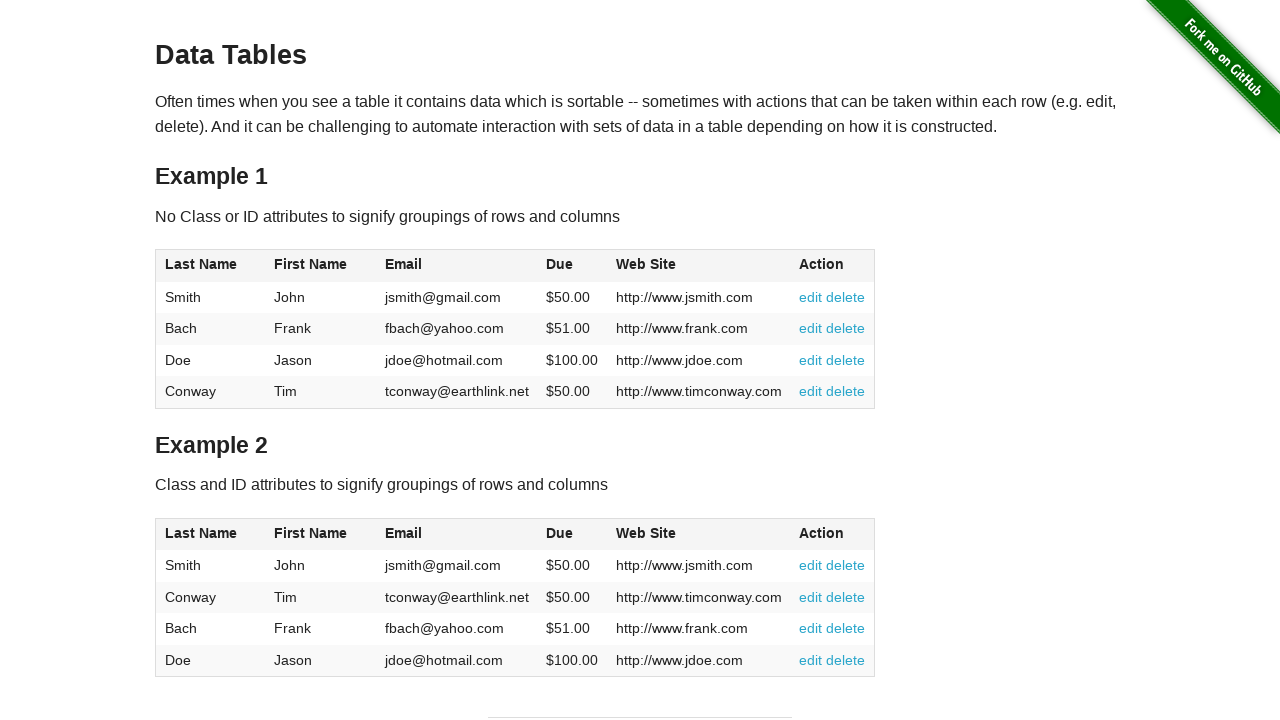

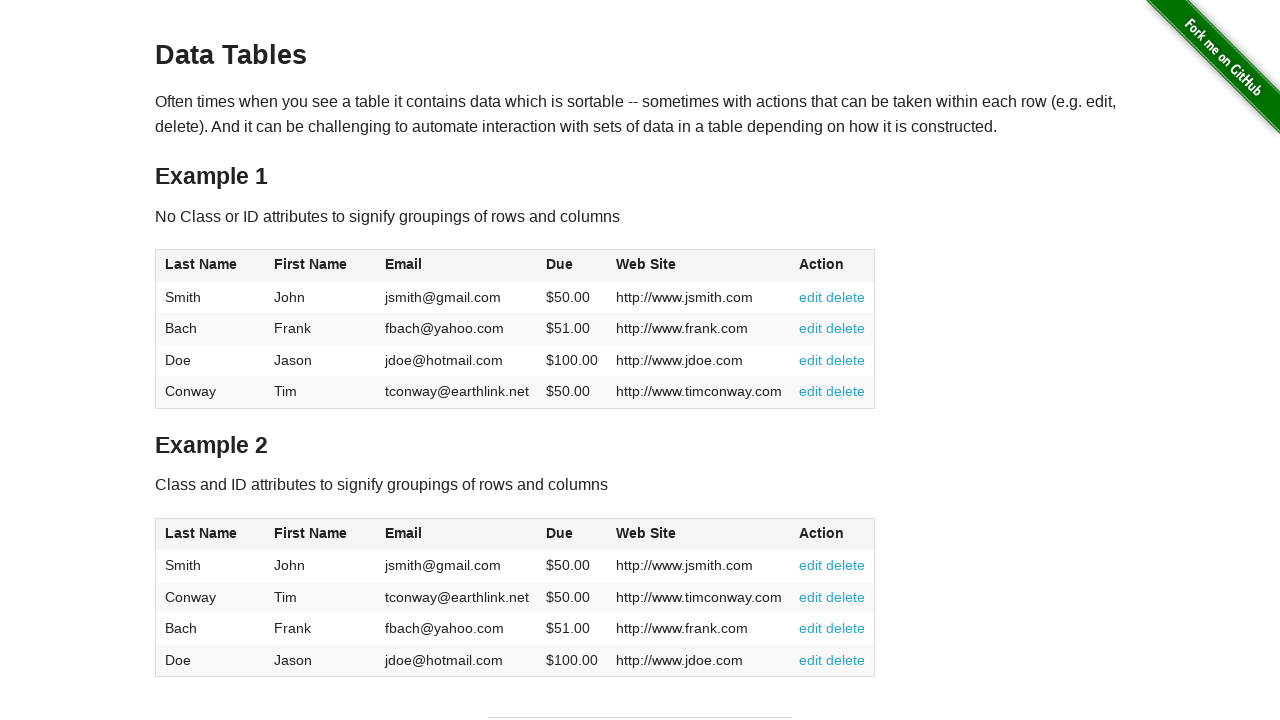